Navigates to Selenium website, scrolls to and clicks the "Open Collective" link using JavaScript execution

Starting URL: https://www.selenium.dev/

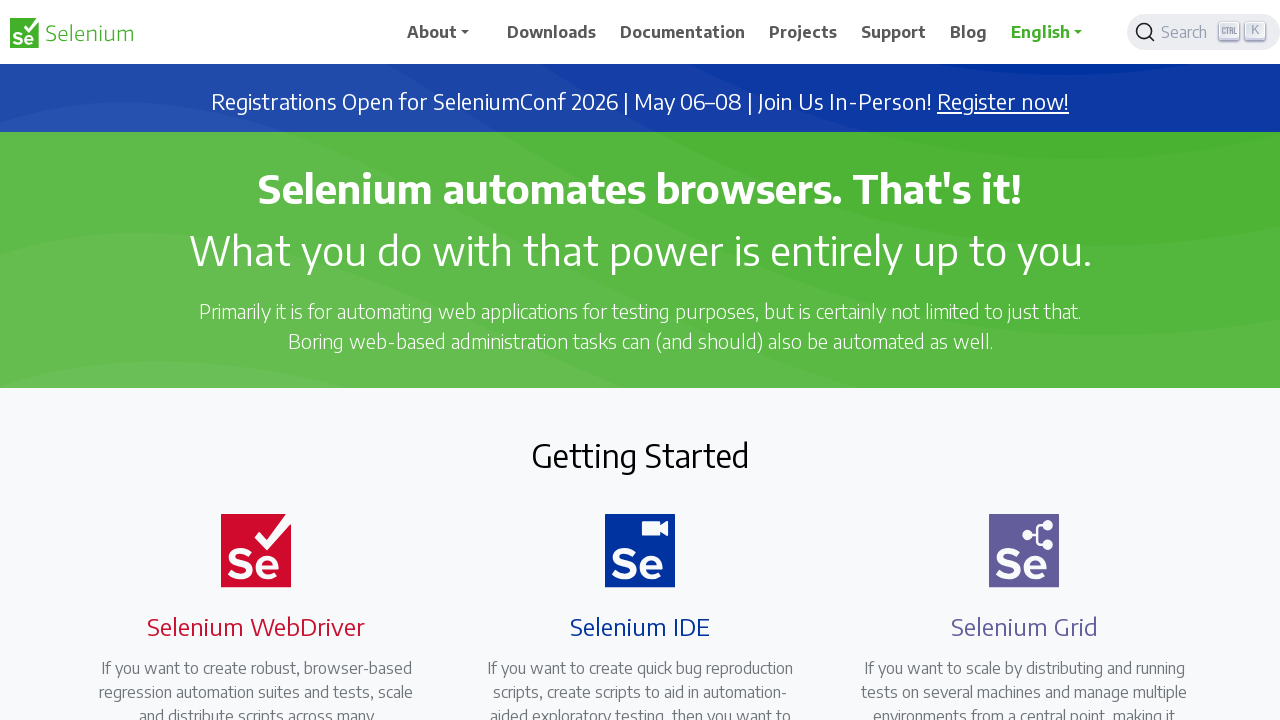

Located the Open Collective link element
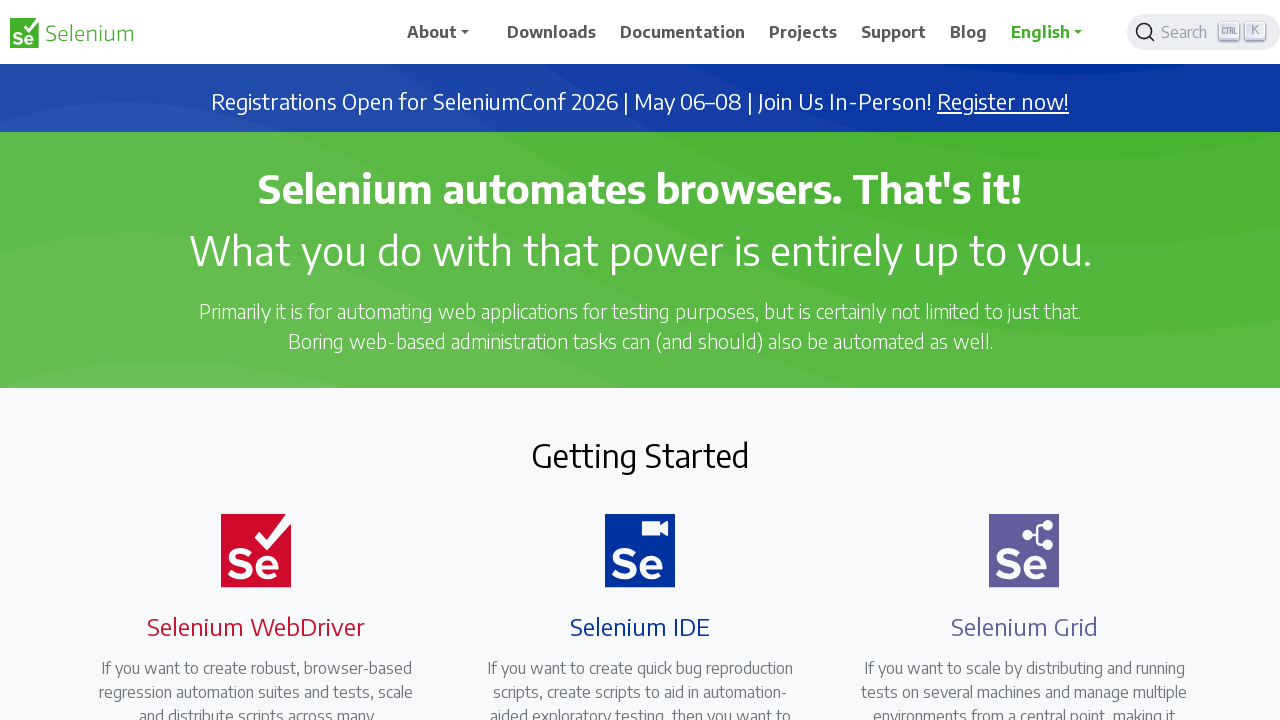

Scrolled Open Collective link into view
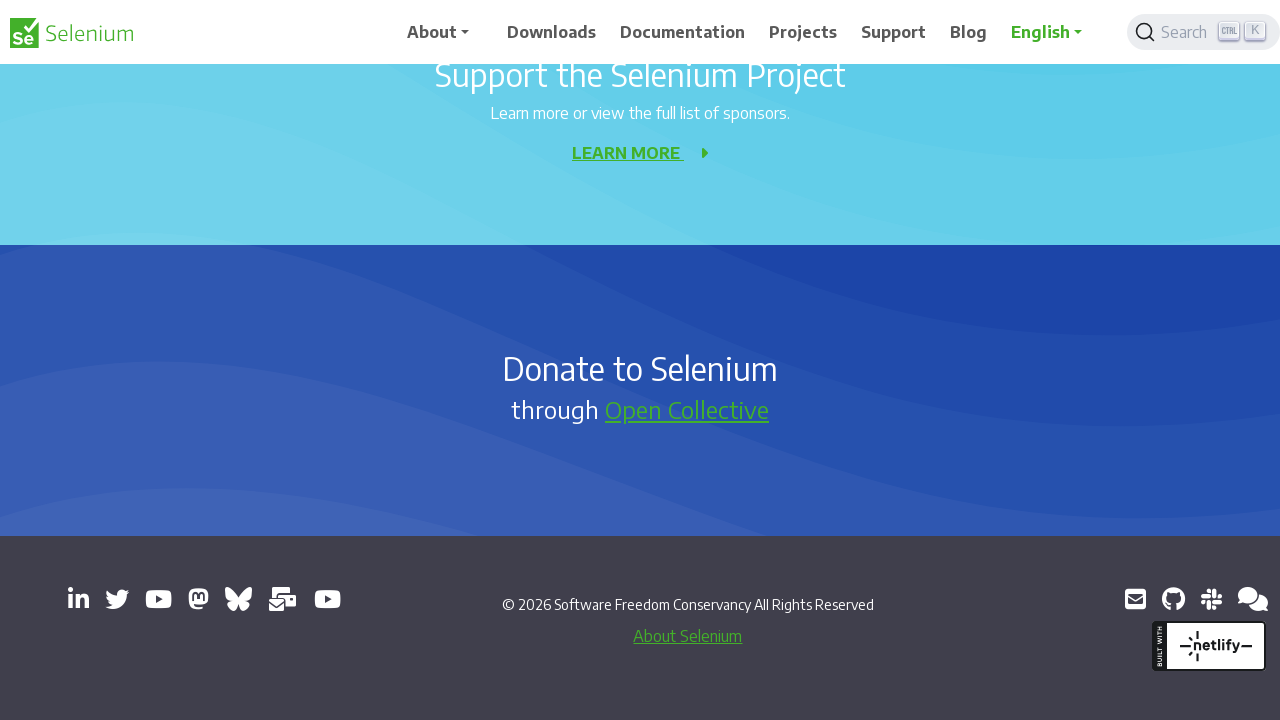

Clicked the Open Collective link at (687, 409) on xpath=//a[text()='Open Collective']
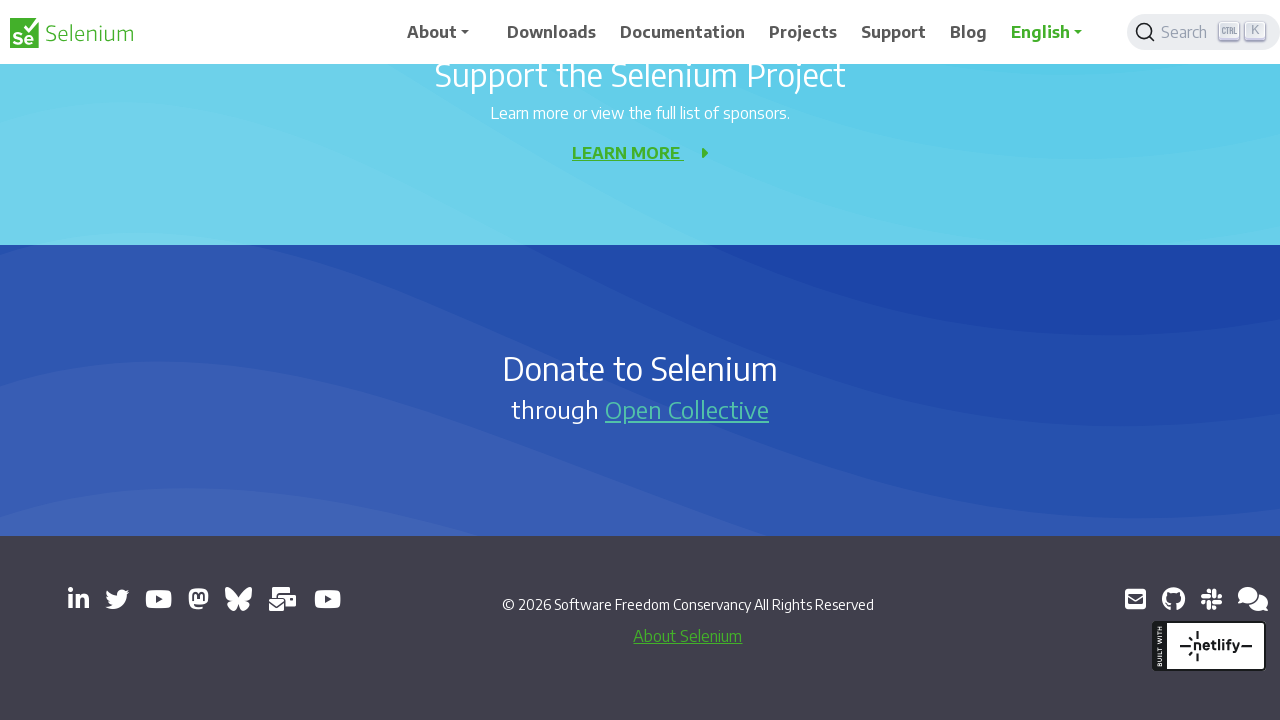

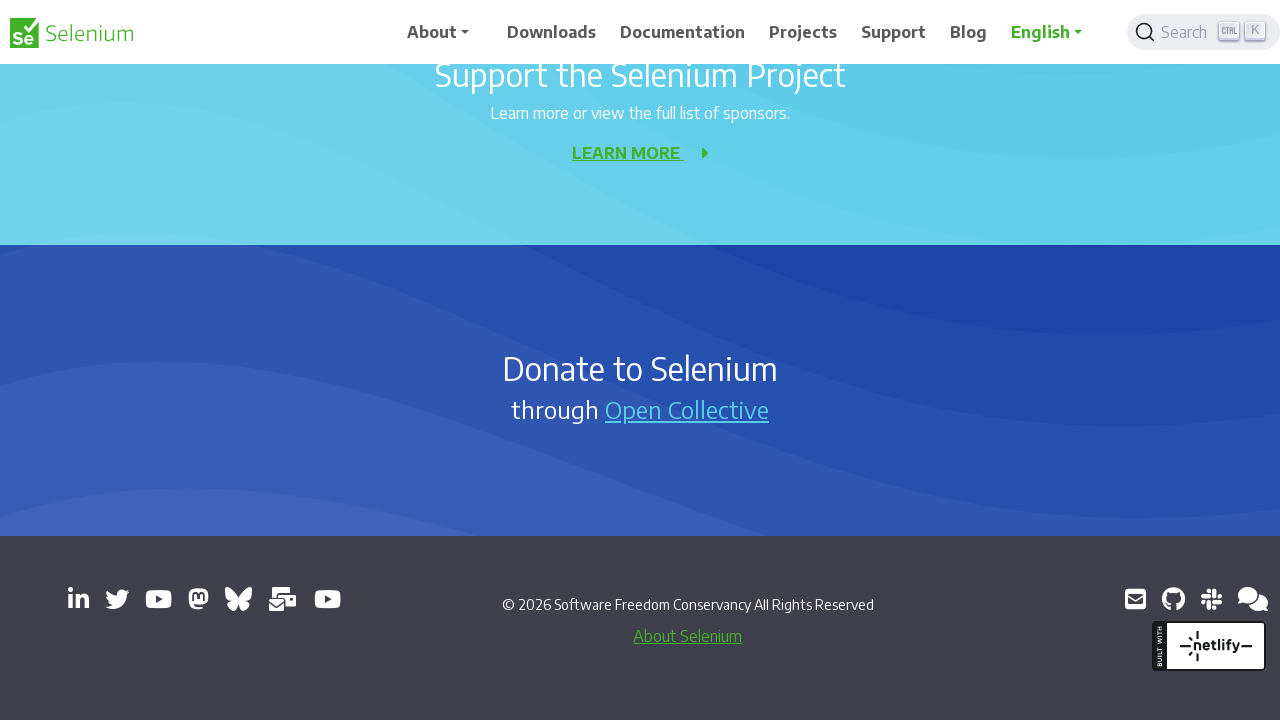